Tests table sorting functionality by clicking on a column header to sort the table and verifying the results are sorted

Starting URL: https://rahulshettyacademy.com/seleniumPractise/#/offers

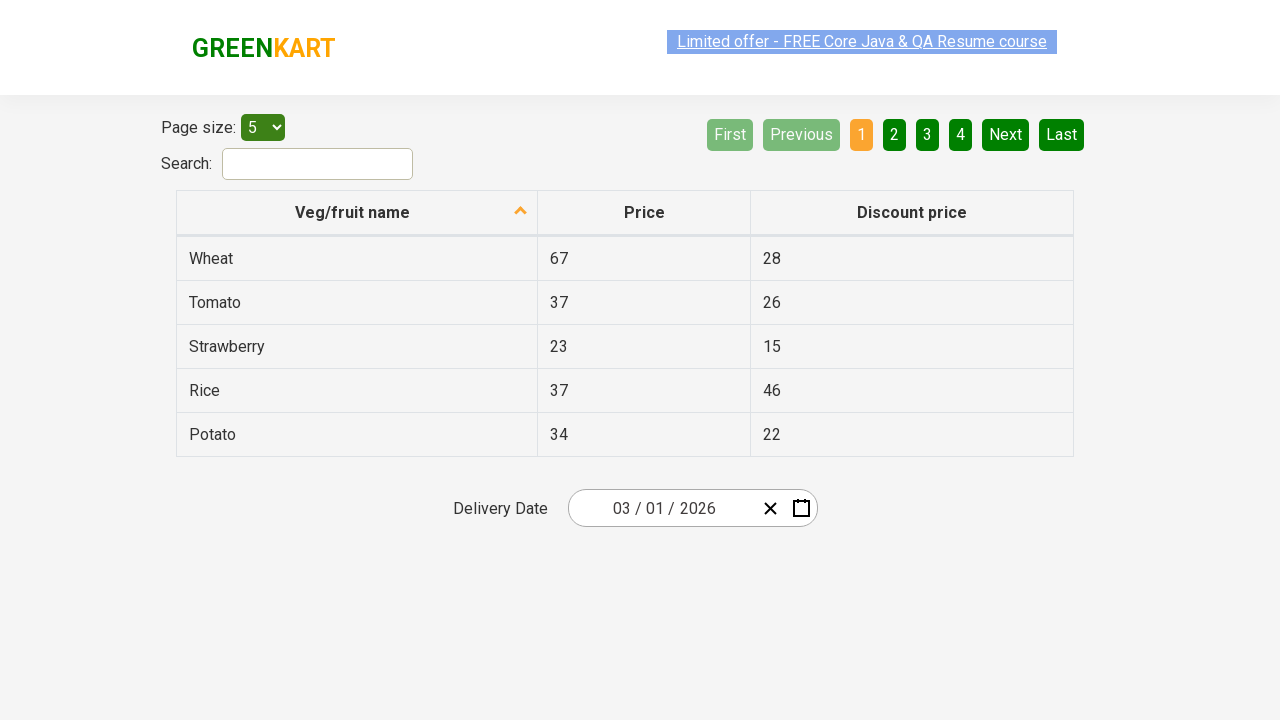

Table loaded with column headers visible
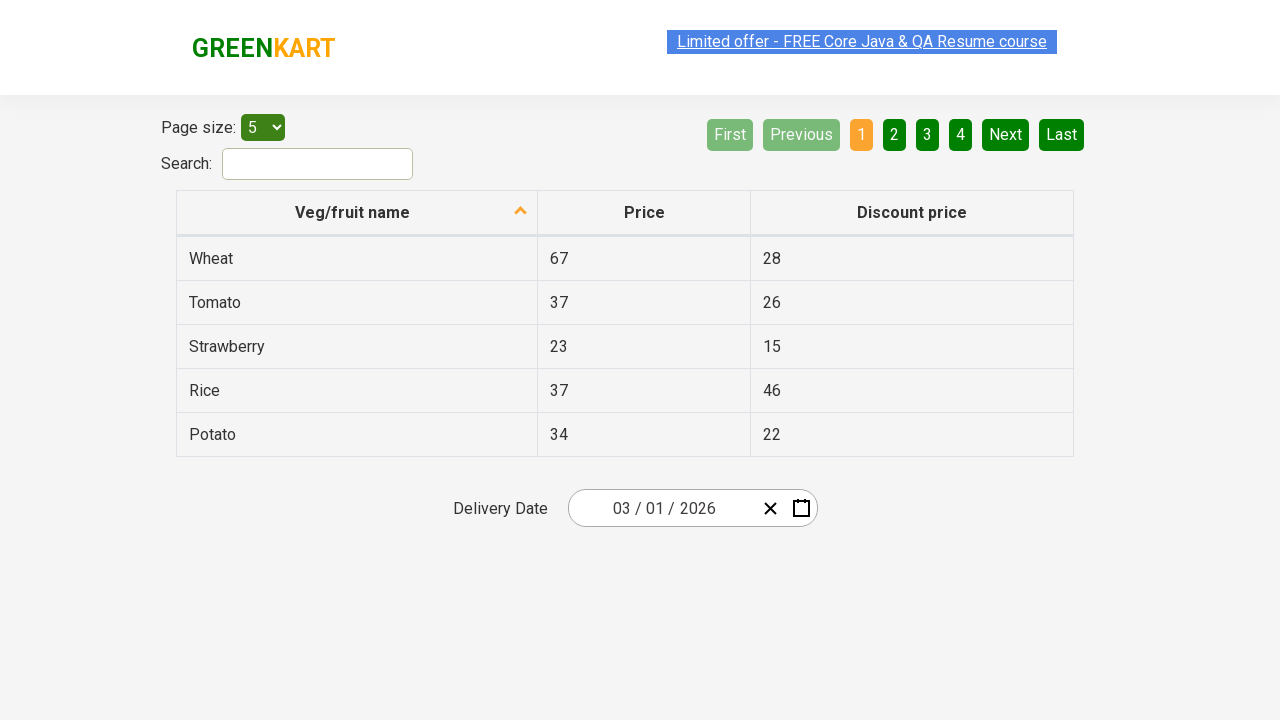

Clicked first column header to initiate sorting at (357, 213) on tr th:nth-child(1)
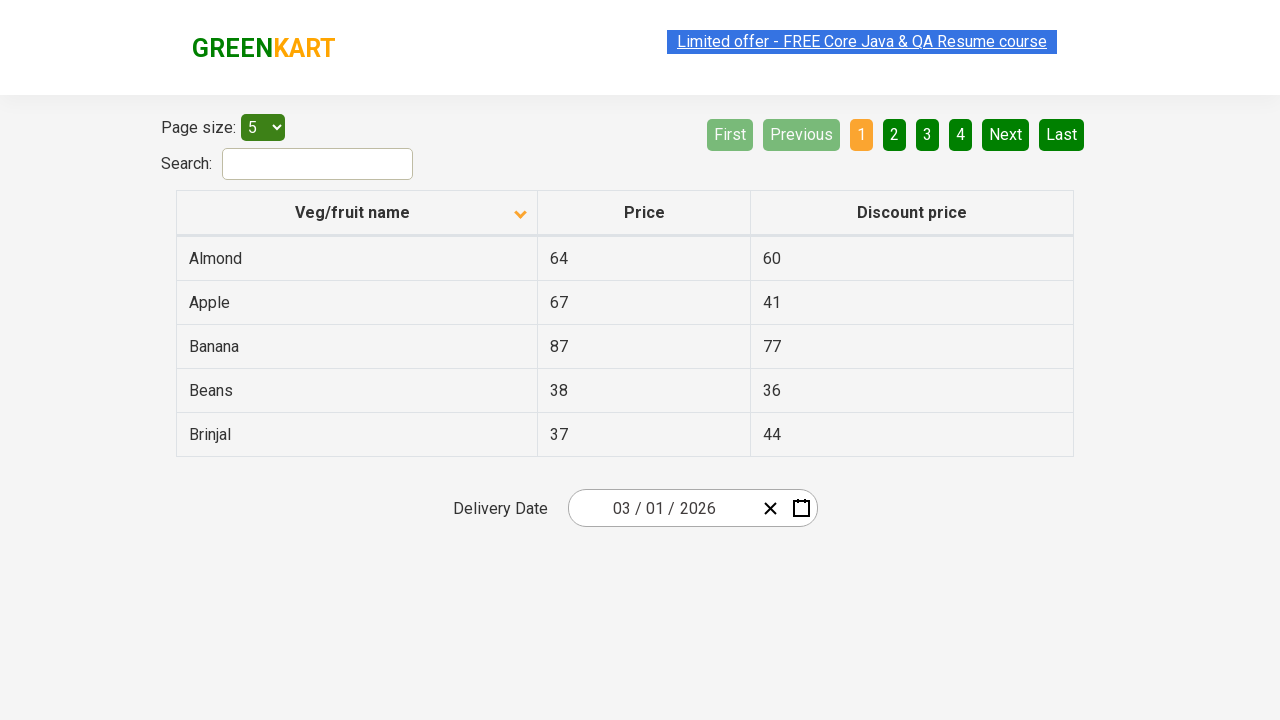

Table sorting completed and data is visible
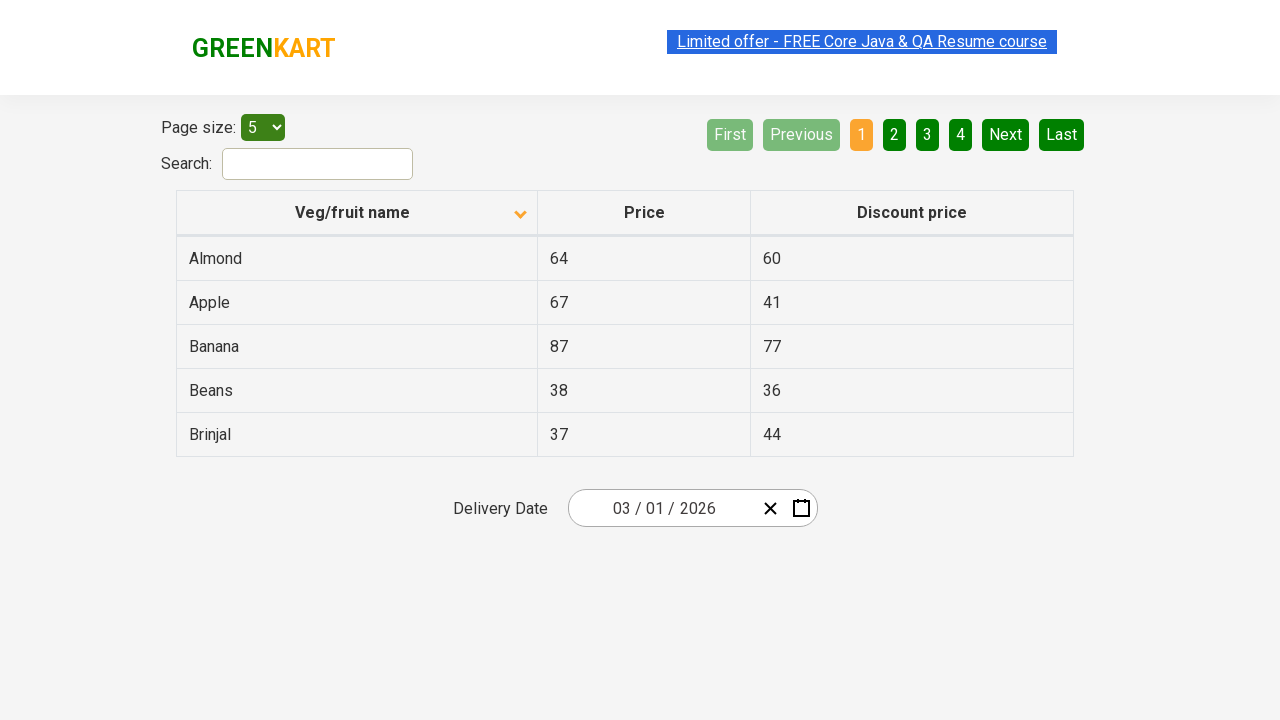

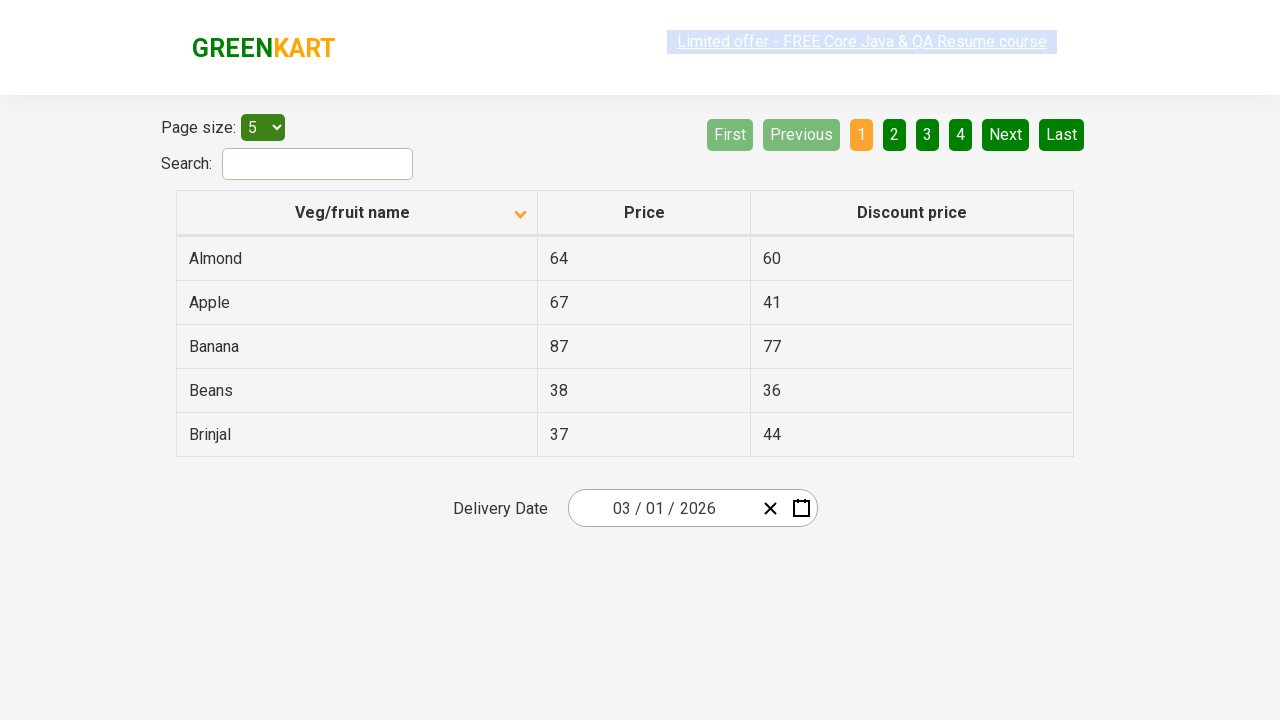